Tests flight booking process on BlazeDemo by searching for flights, selecting the cheapest option, and completing the purchase form

Starting URL: https://blazedemo.com/

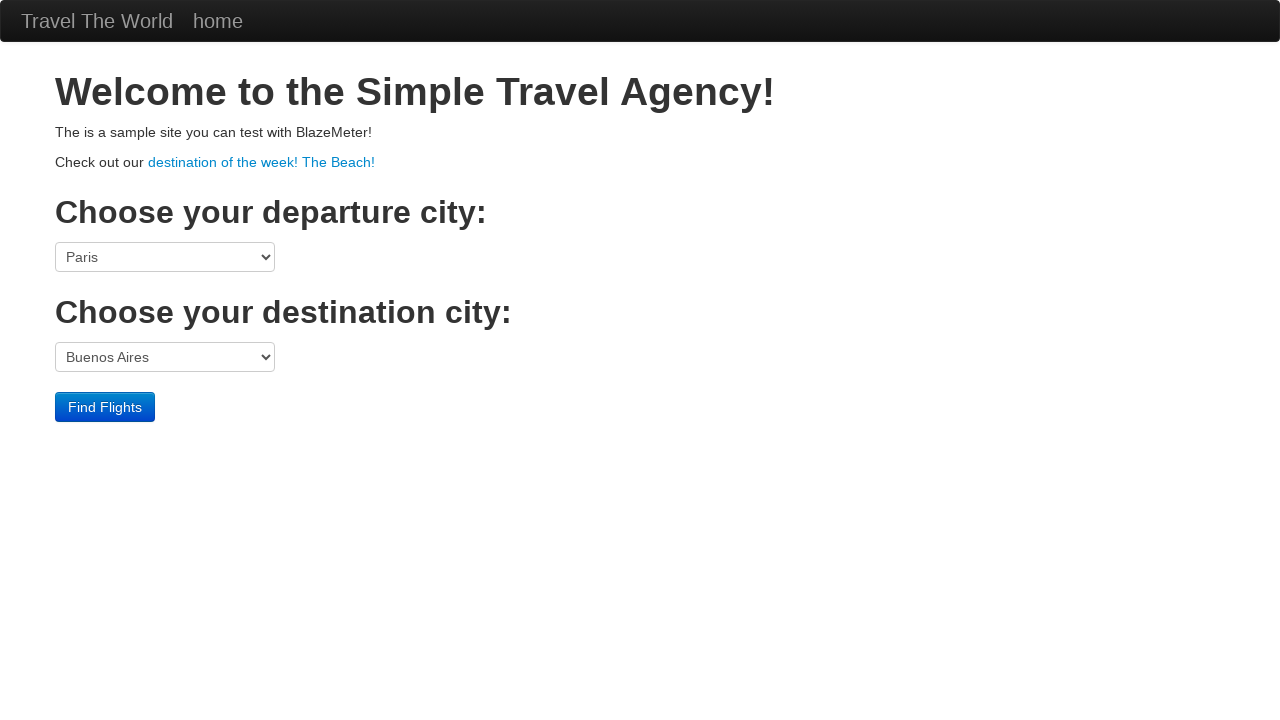

Selected departure port (index 3) from dropdown on select[name='fromPort']
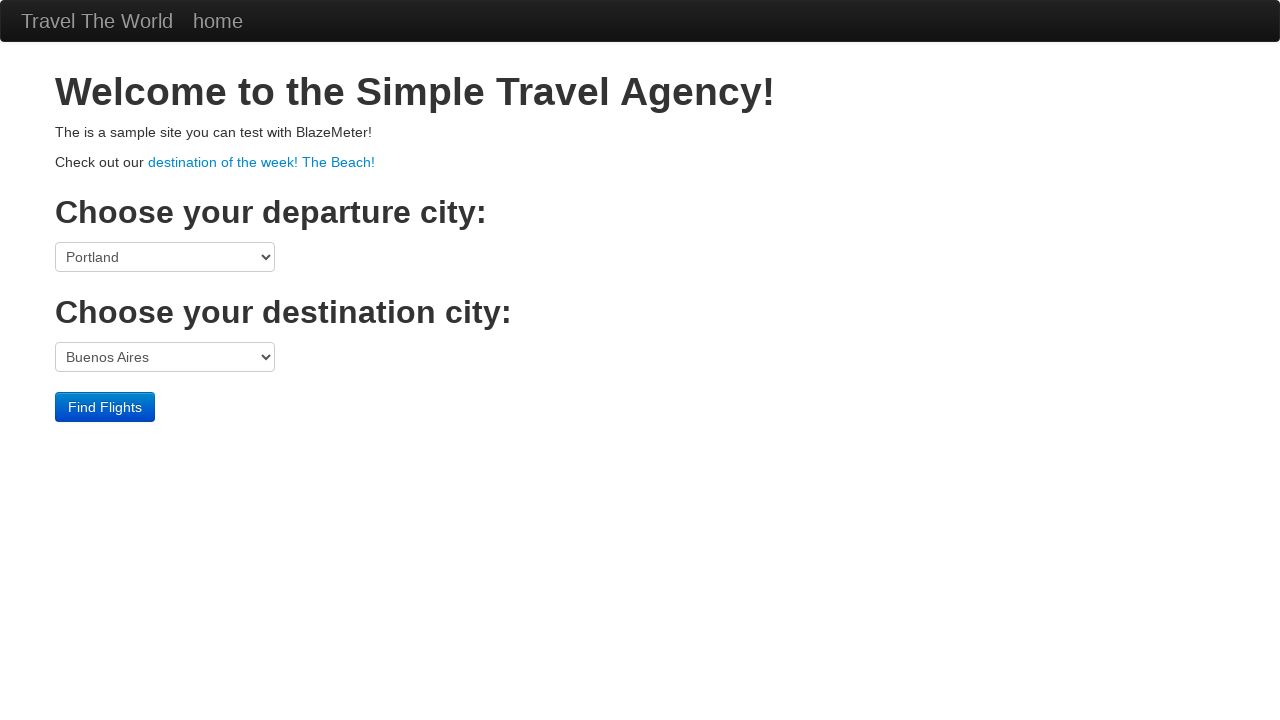

Selected Cairo as destination port on select[name='toPort']
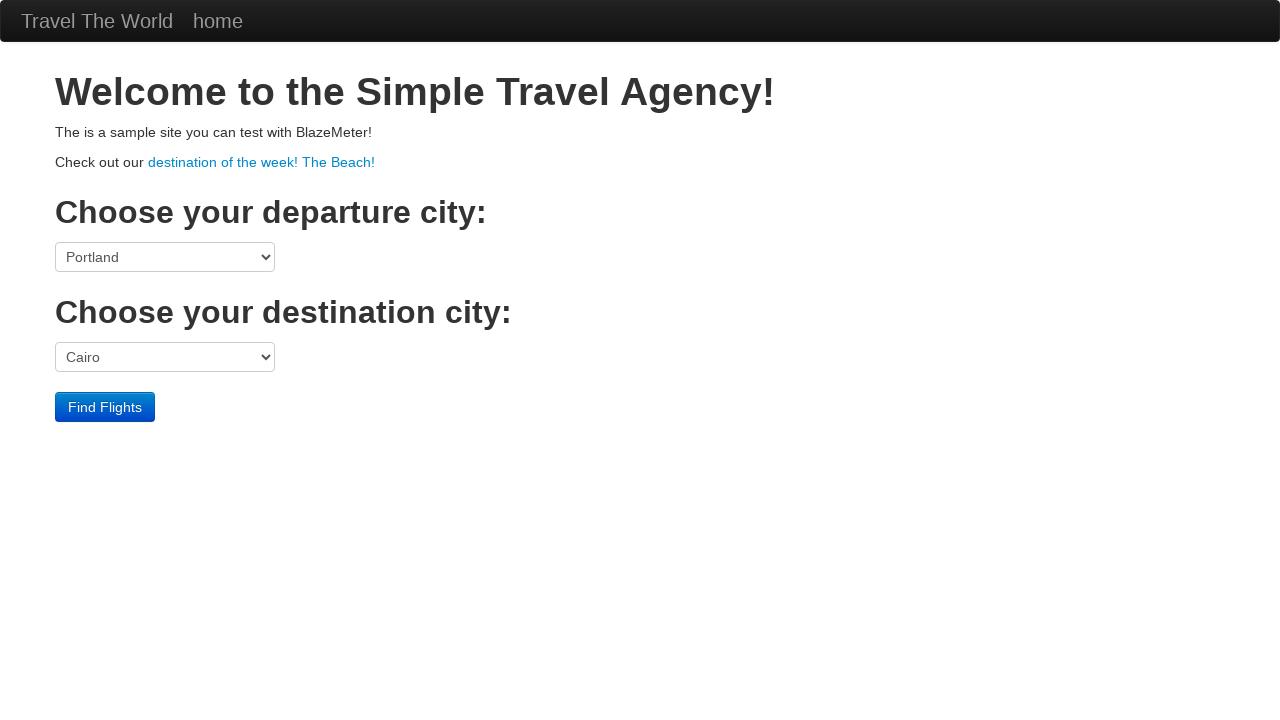

Clicked 'Find Flights' button to search for available flights at (105, 407) on input[value='Find Flights']
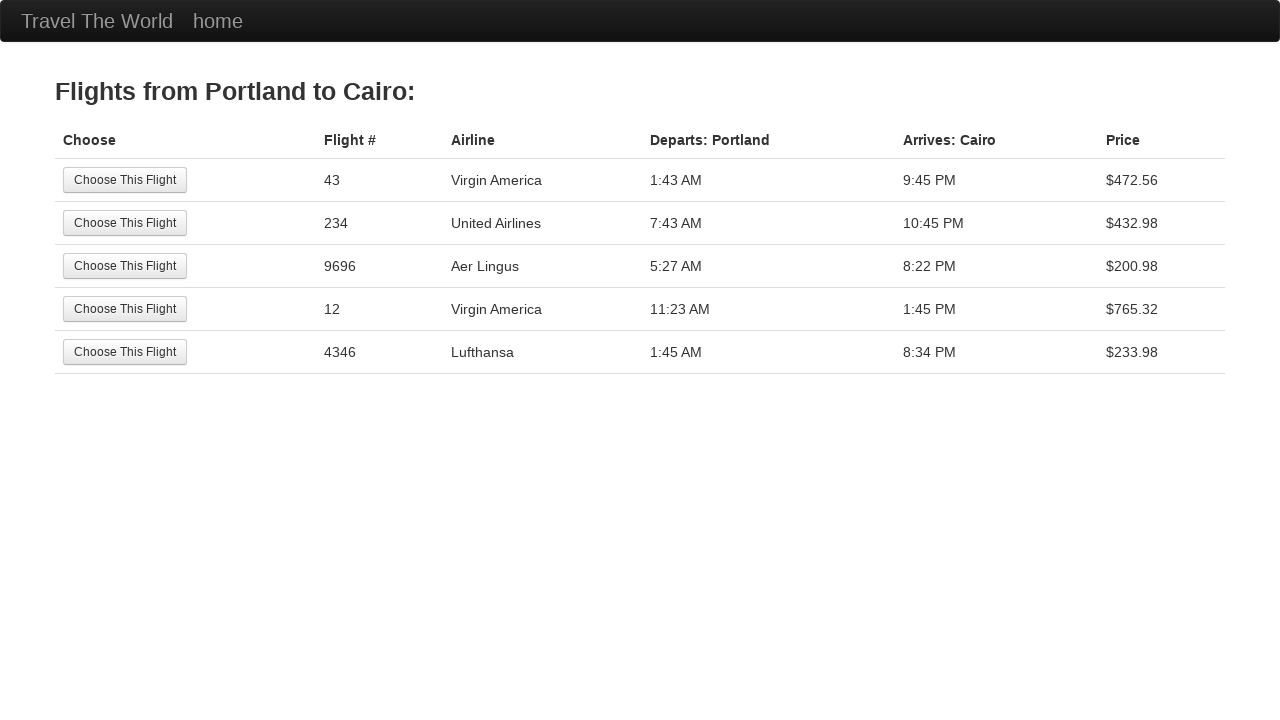

Located flight table with 6 rows
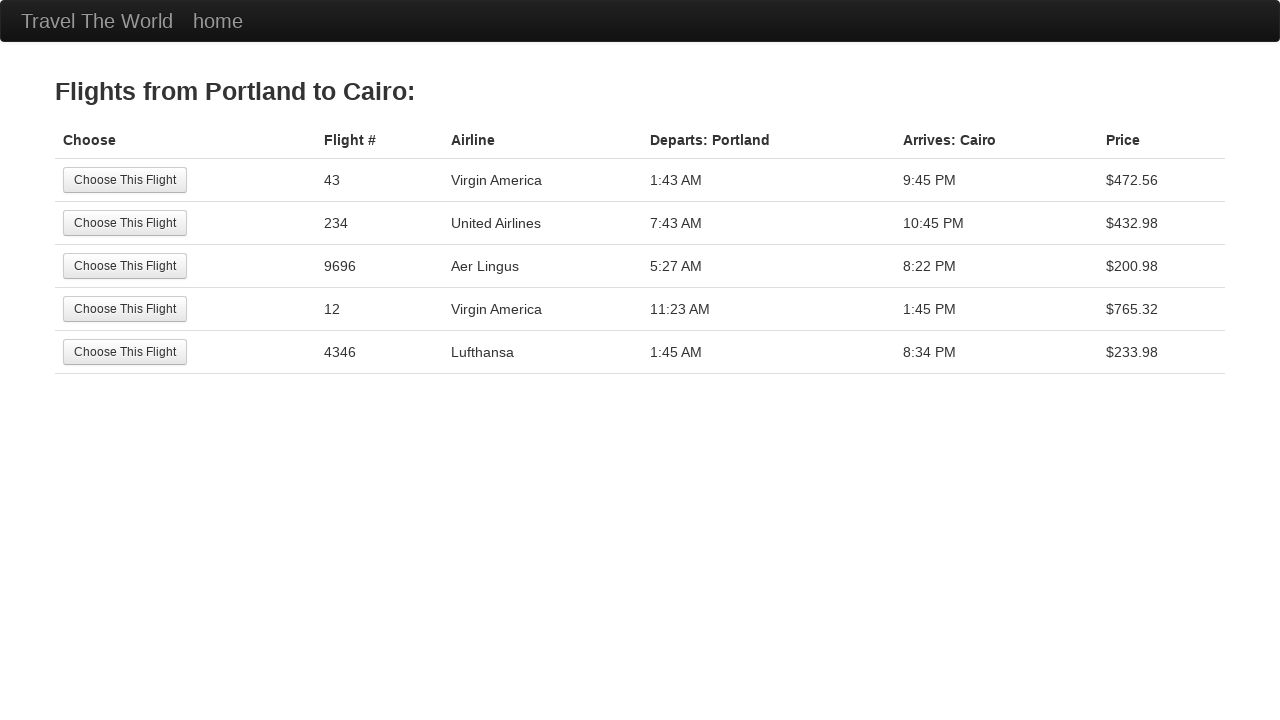

Identified cheapest flight price: $200.98
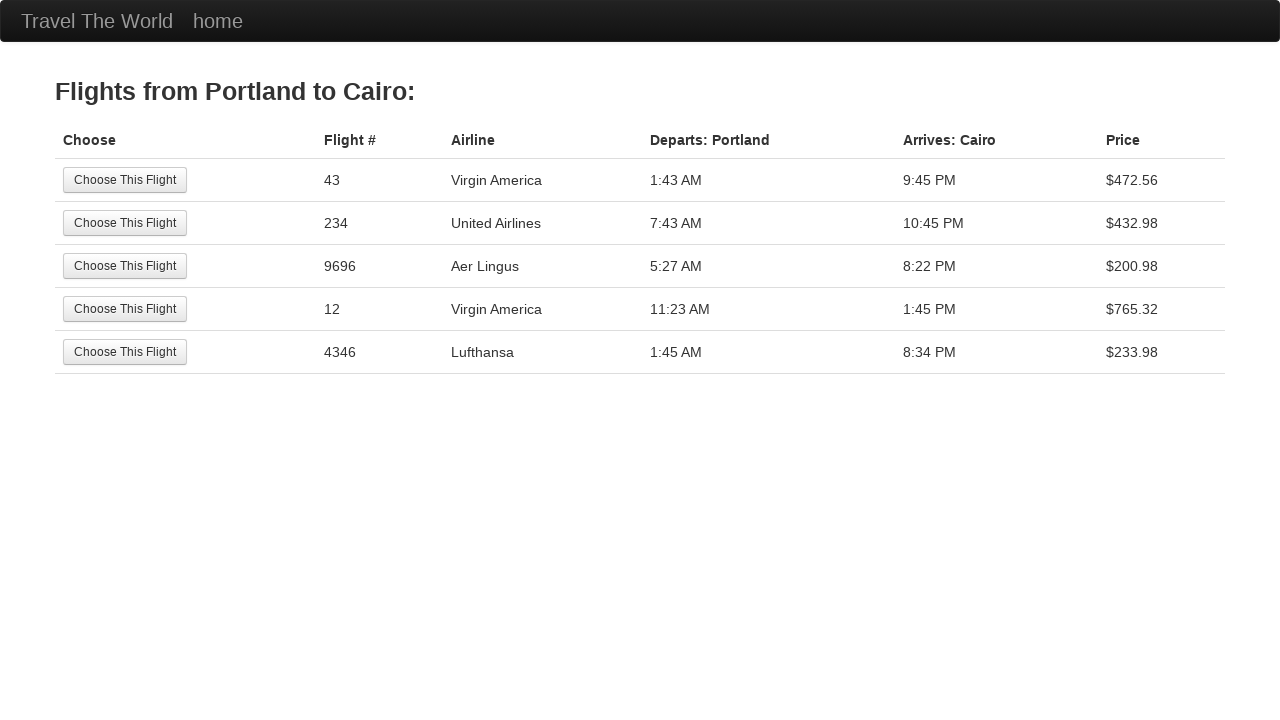

Selected cheapest flight with price $200.98 at (125, 266) on //table[@class='table']//tr[3]//td[1]//input[@value='Choose This Flight']
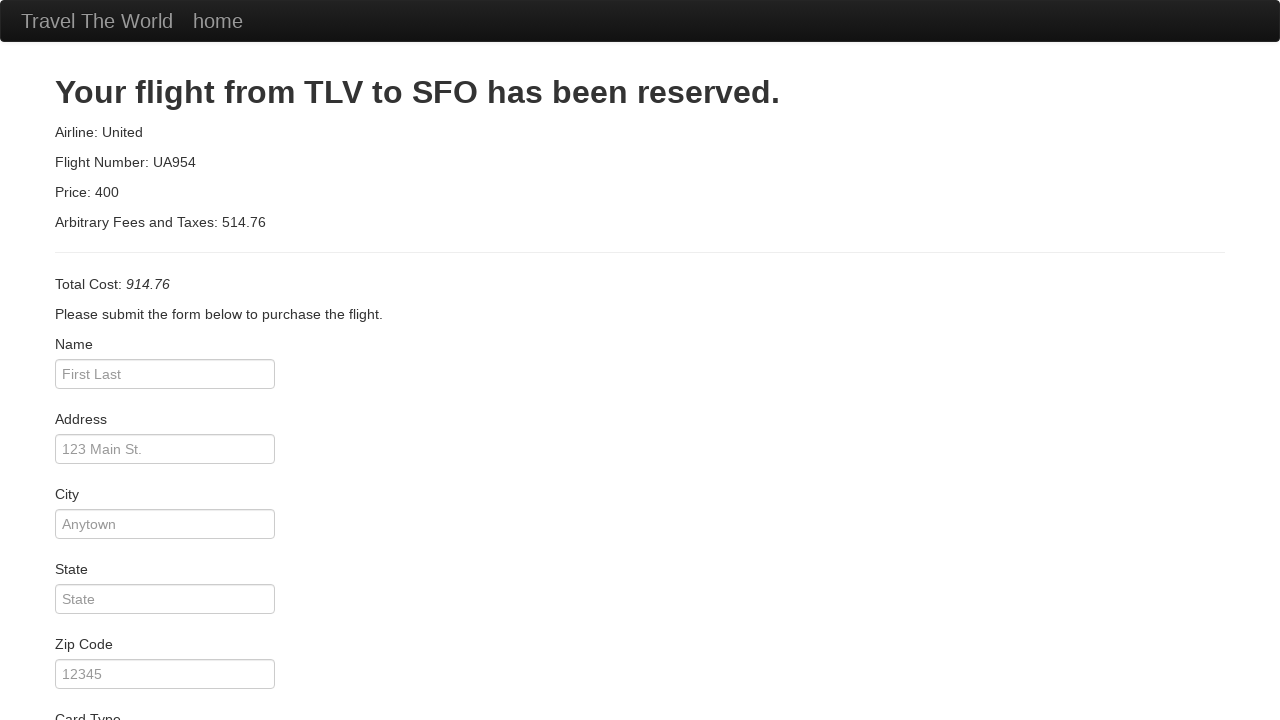

Filled passenger name field with 'John Doe' on input#inputName
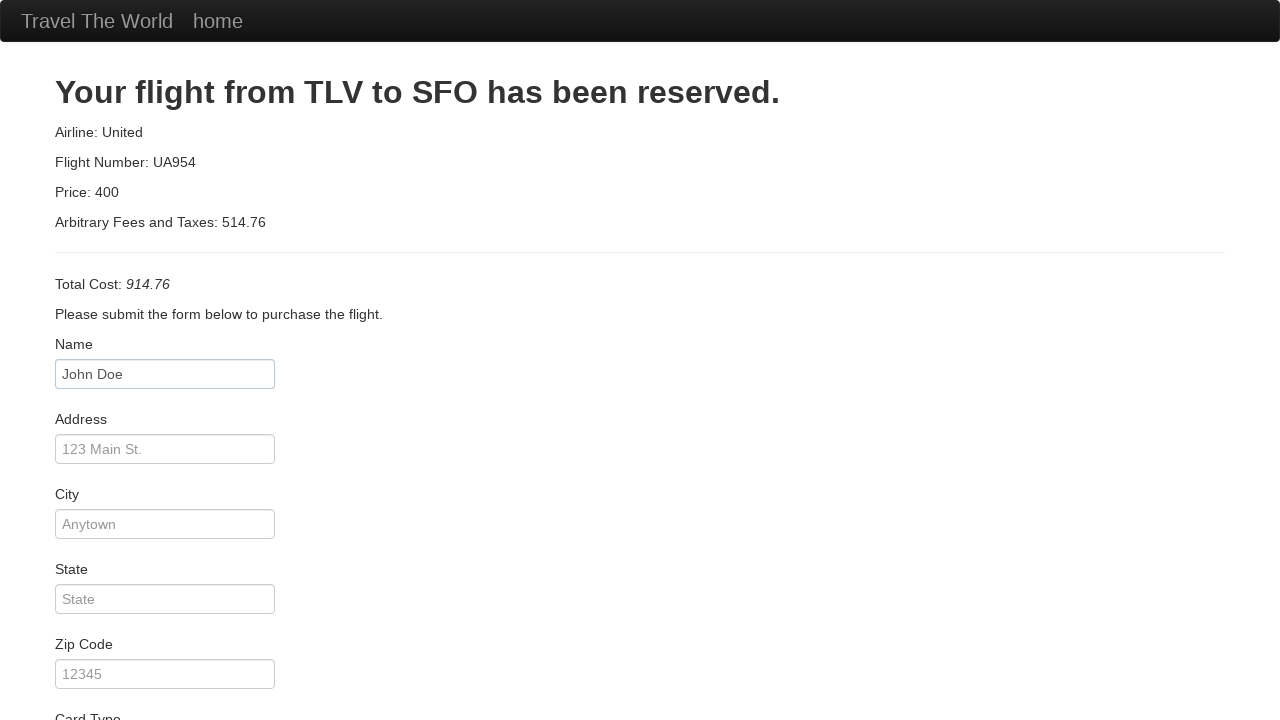

Filled address field with '123 Main Street' on input#address
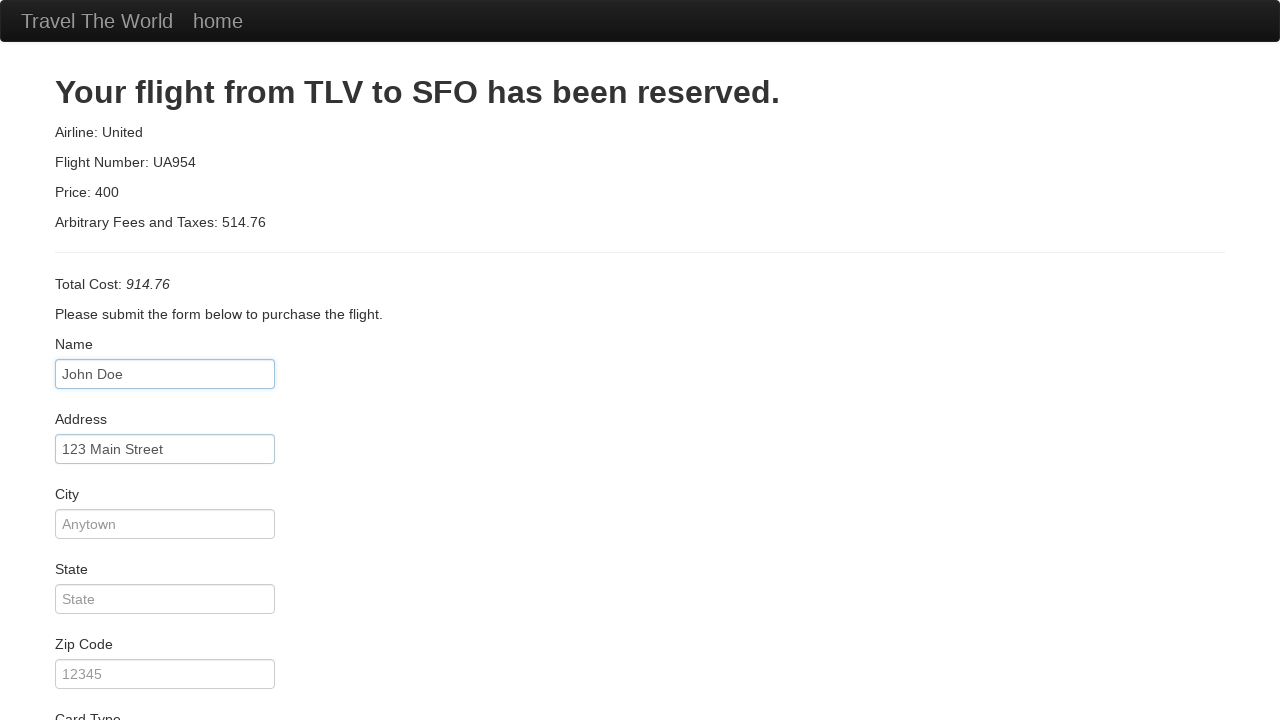

Filled city field with 'San Francisco' on input#city
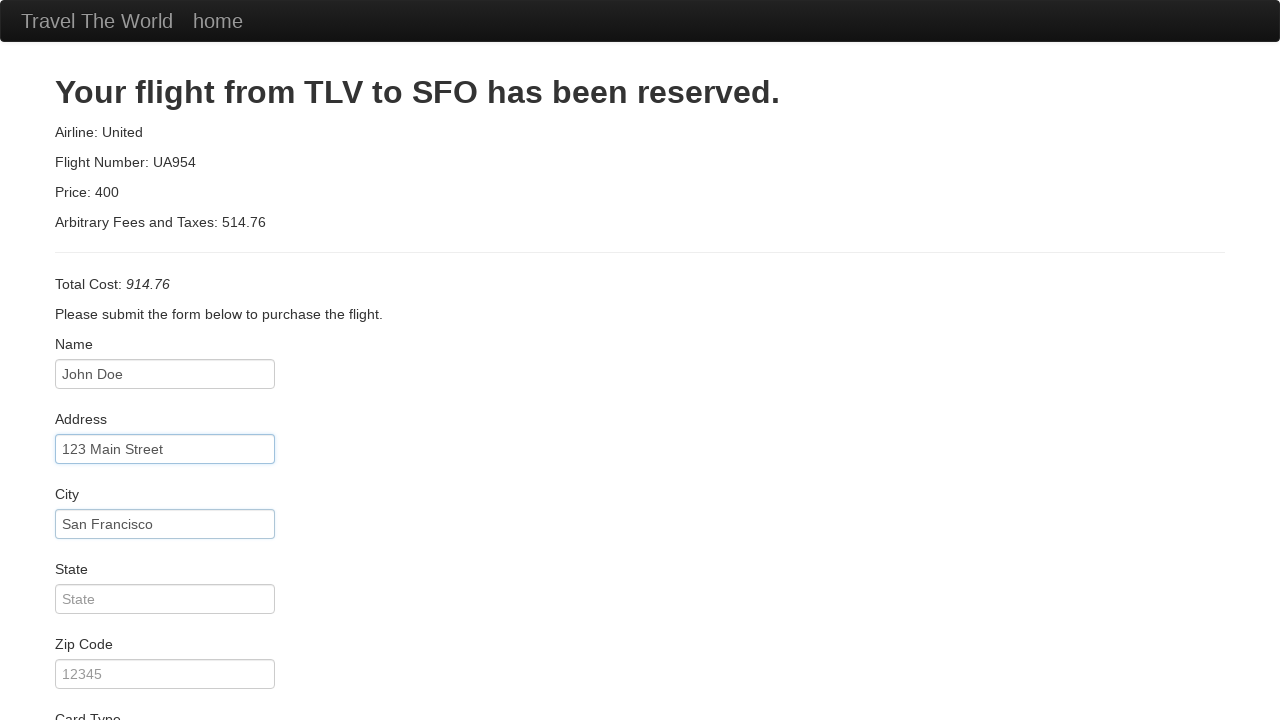

Filled state field with 'California' on input#state
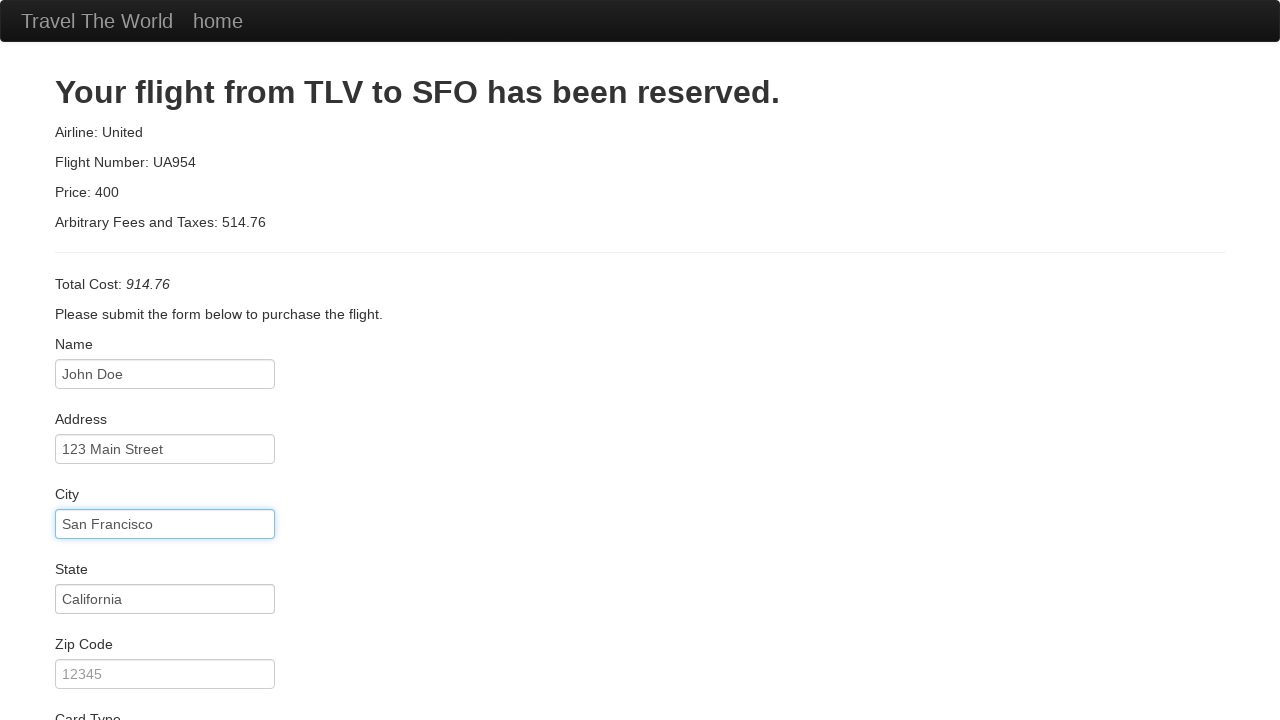

Filled ZIP code field with '94102' on input#zipCode
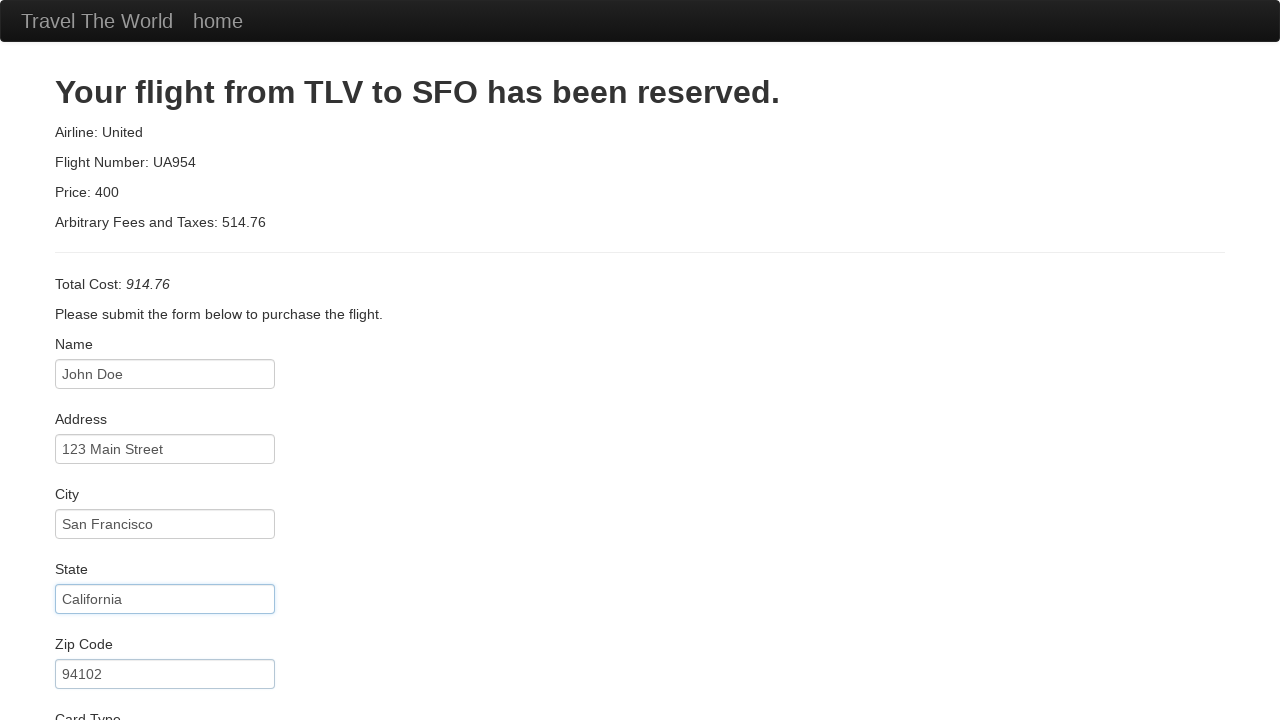

Filled credit card number field on input#creditCardNumber
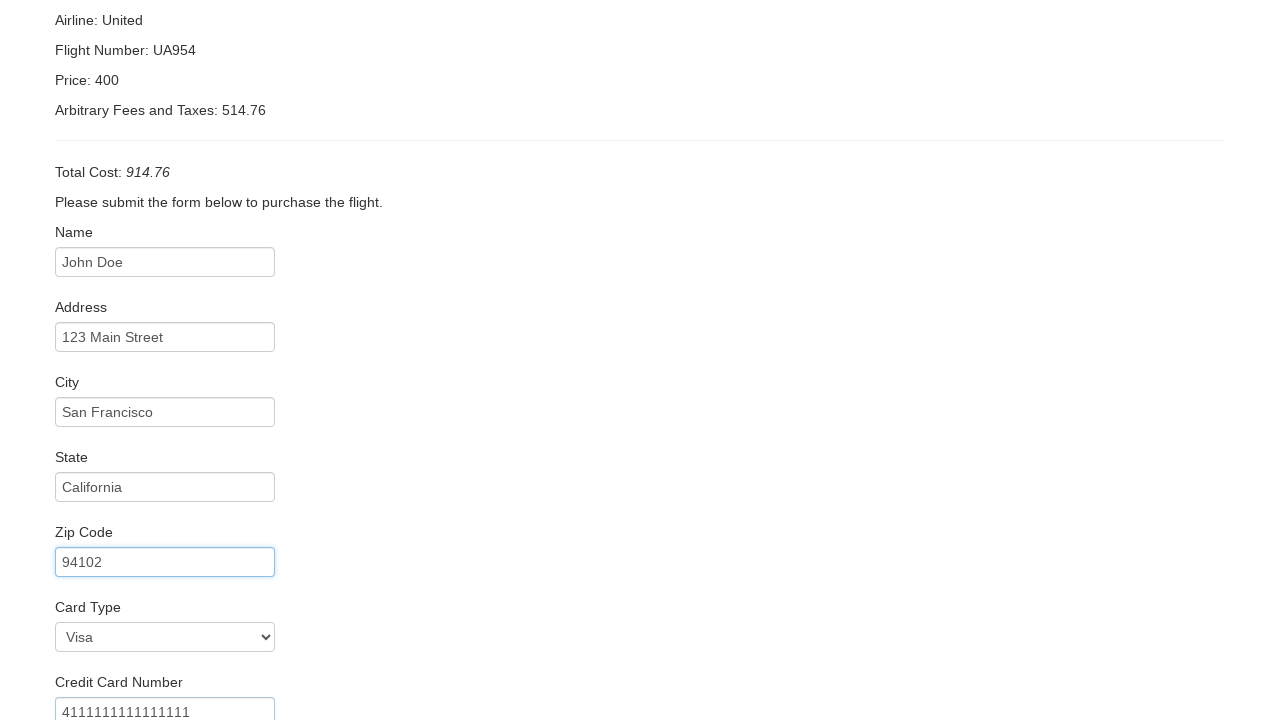

Filled cardholder name field with 'John Doe' on input#nameOnCard
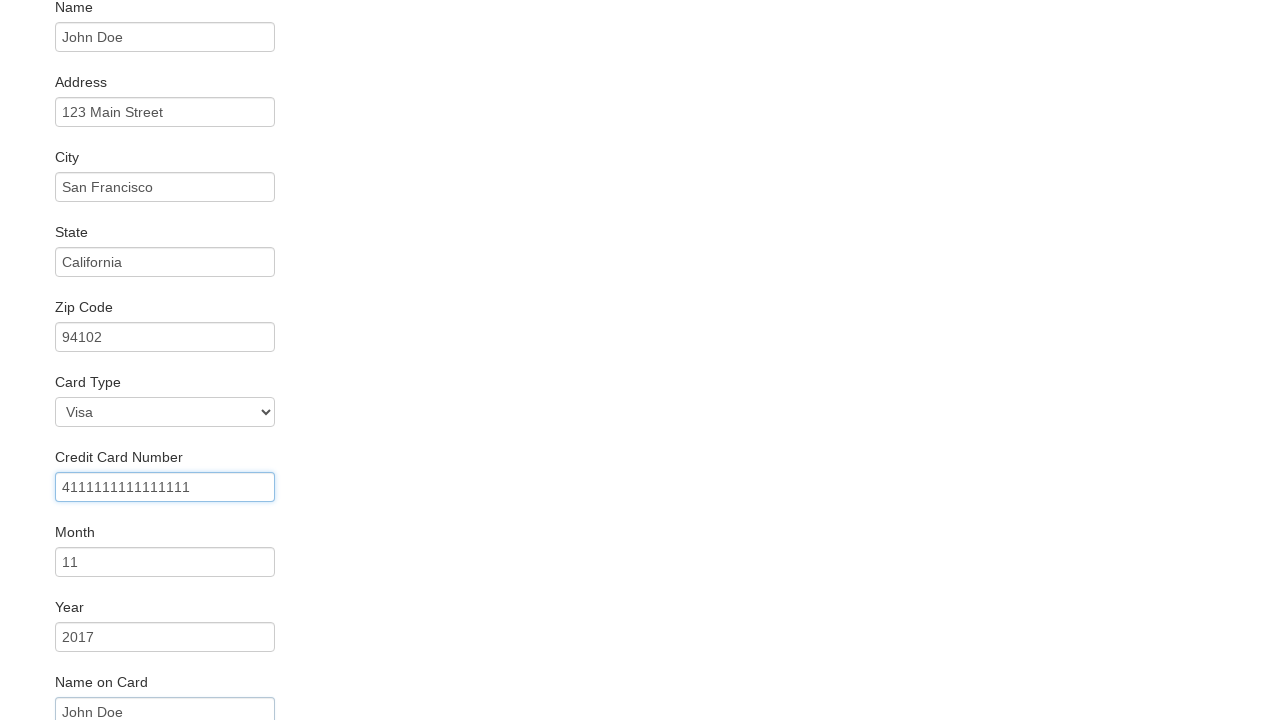

Checked 'Remember Me' checkbox at (62, 656) on input#rememberMe
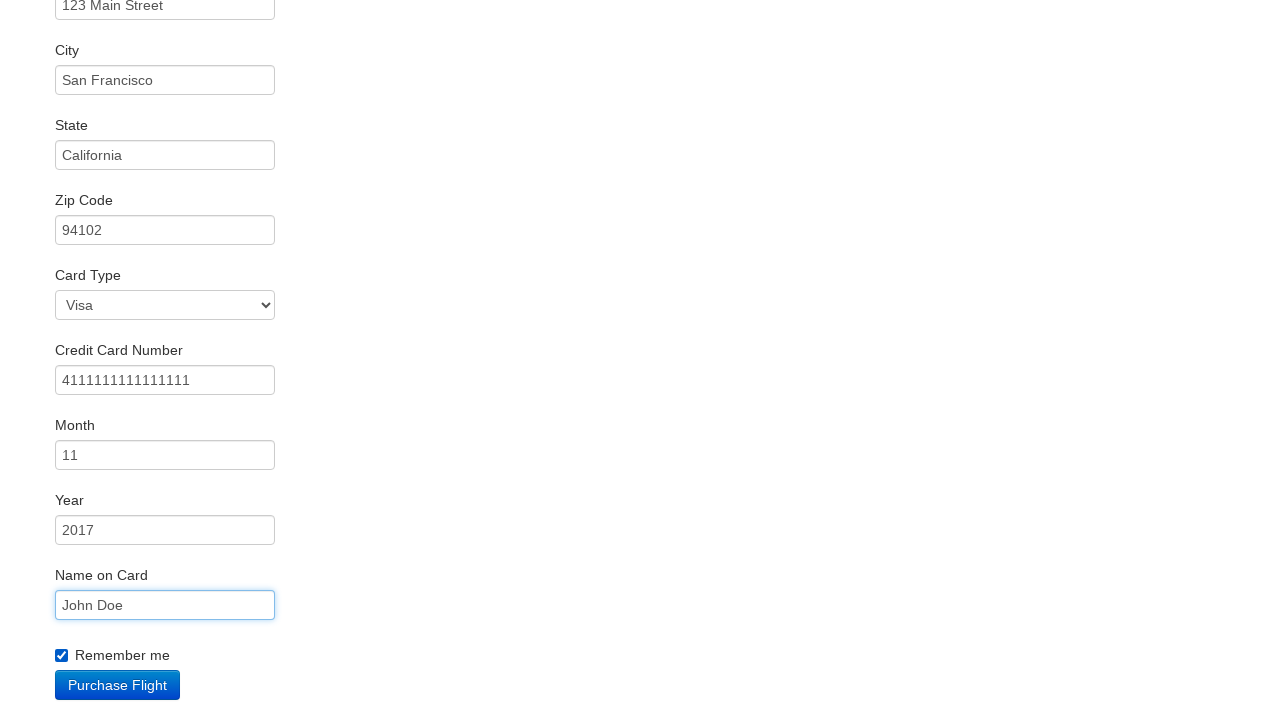

Clicked 'Purchase Flight' button to complete the booking at (118, 685) on input[value='Purchase Flight']
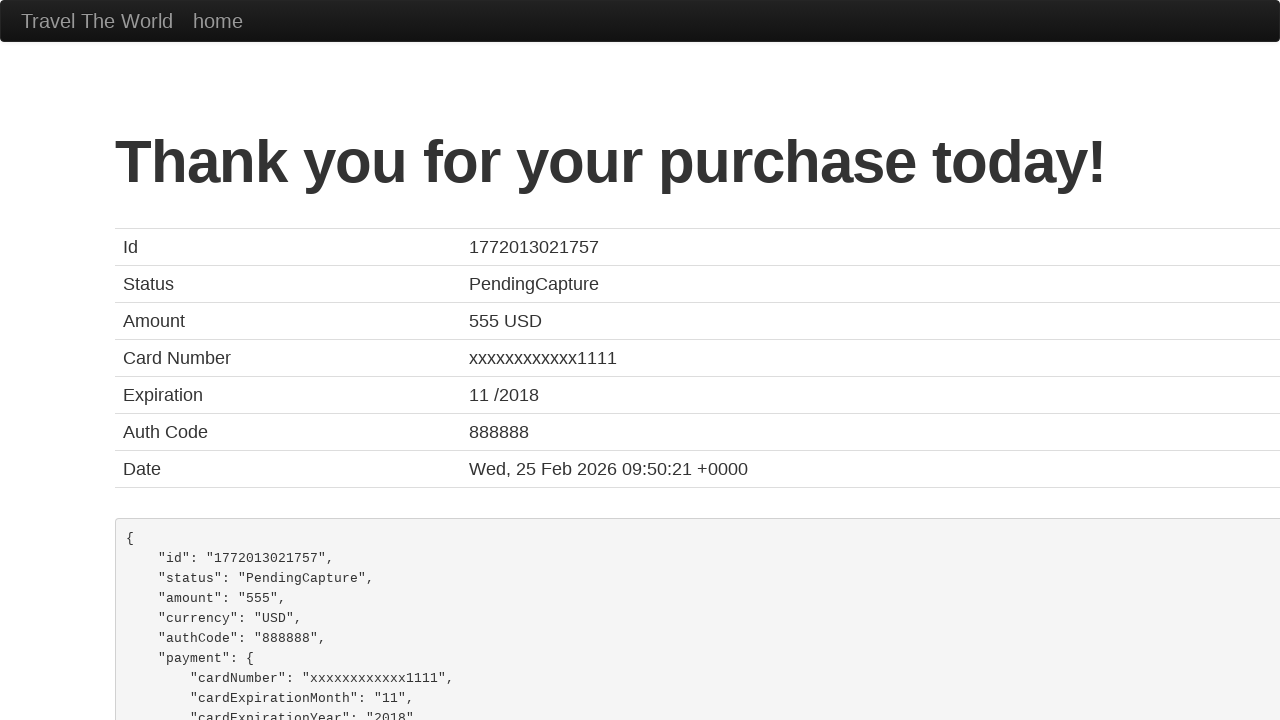

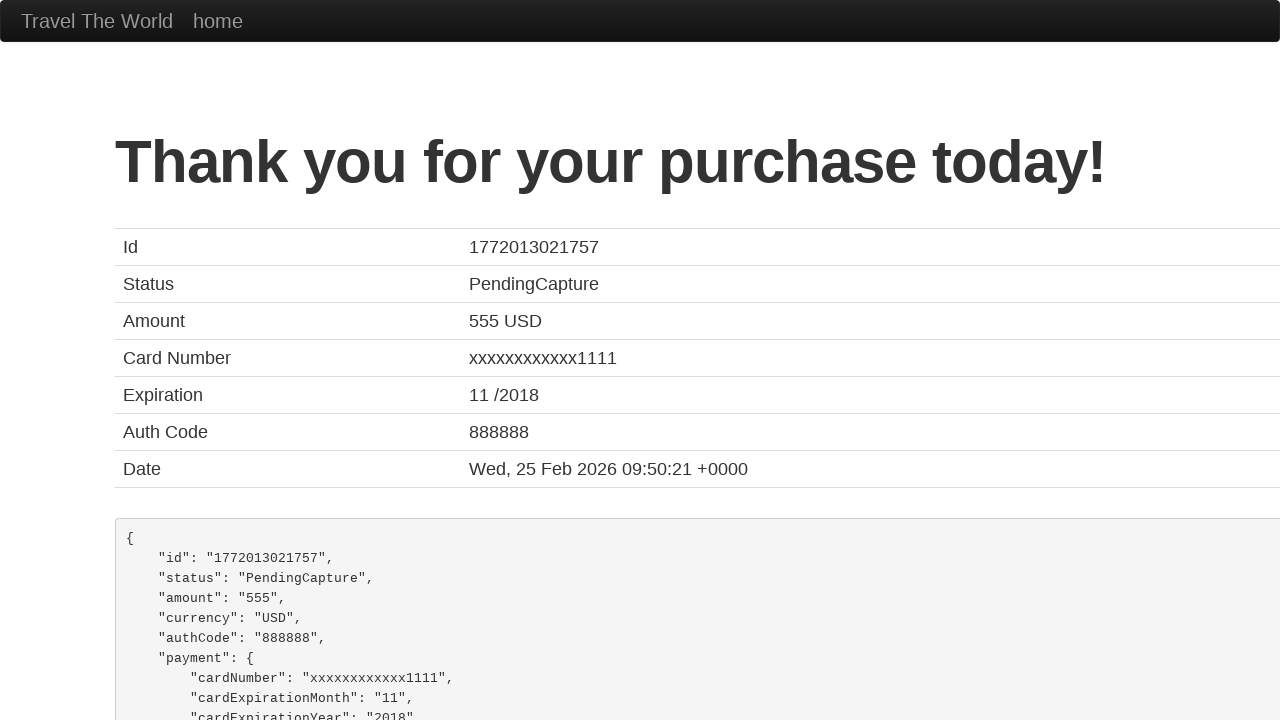